Navigates to OrangeHRM homepage and verifies that the company logo is displayed on the login page

Starting URL: https://opensource-demo.orangehrmlive.com/web/index.php/auth/login

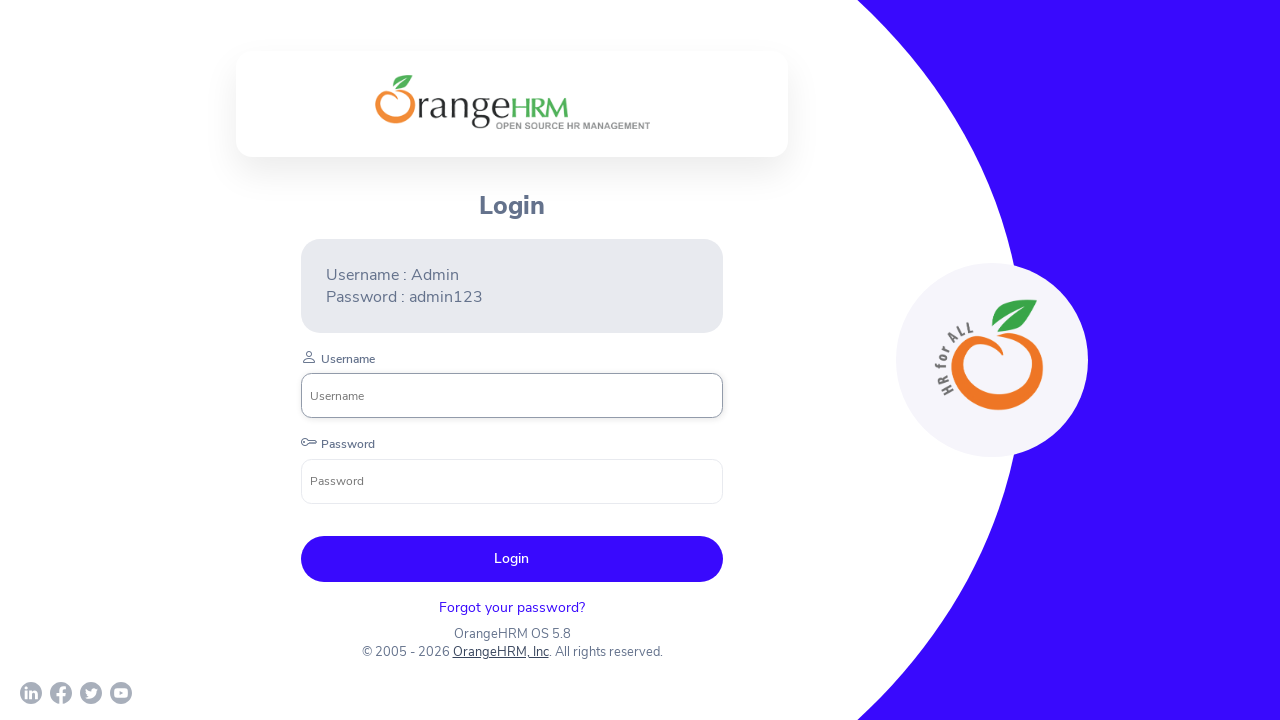

Navigated to OrangeHRM login page
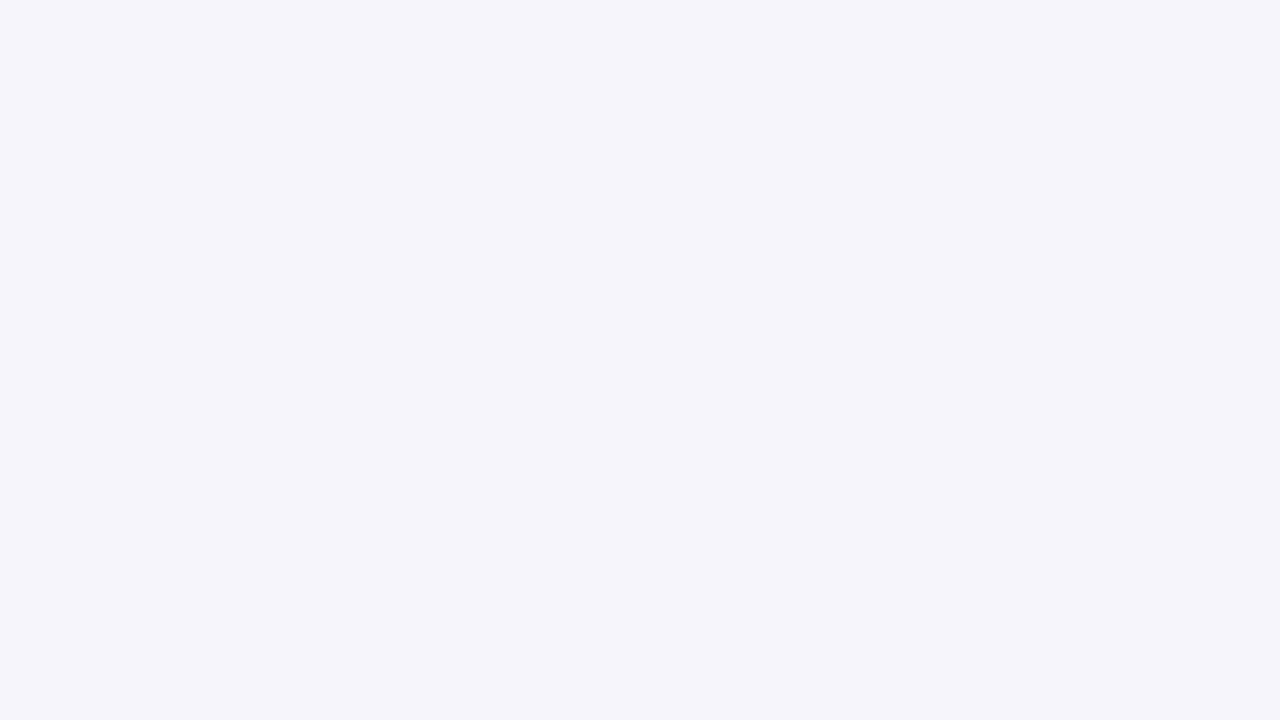

Logo element loaded and is present in DOM
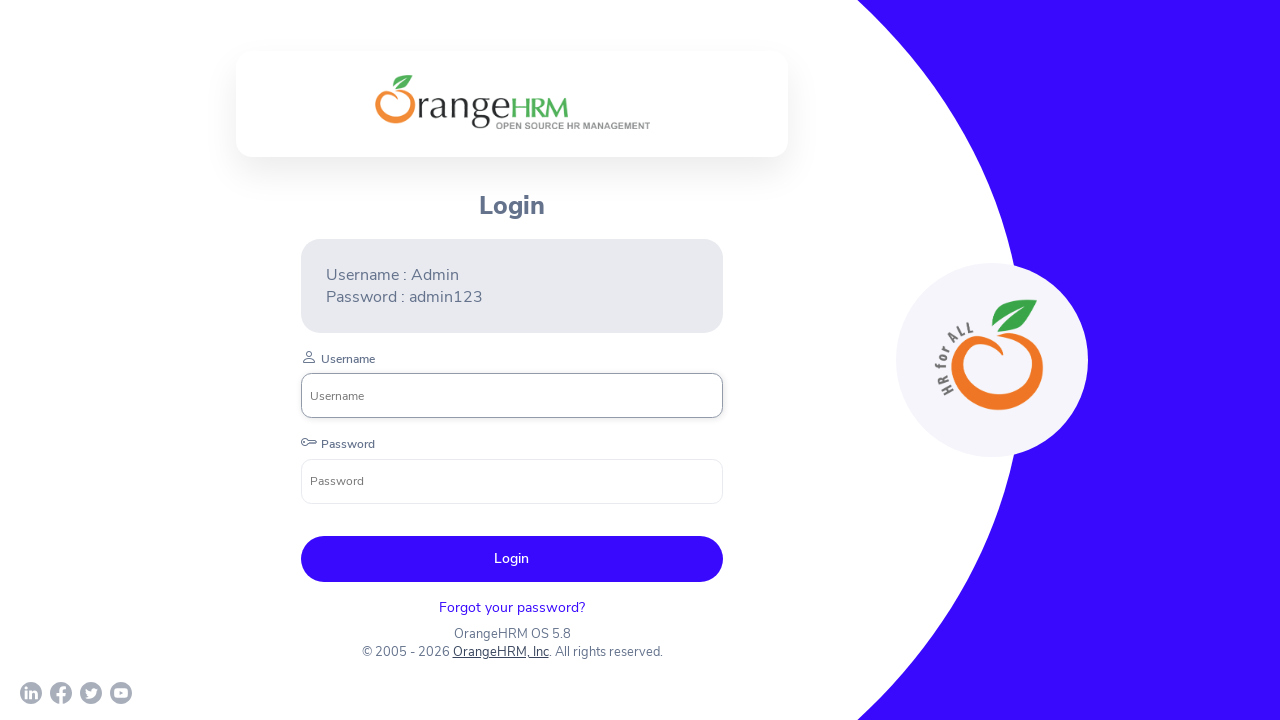

Verified that company logo is visible on the login page
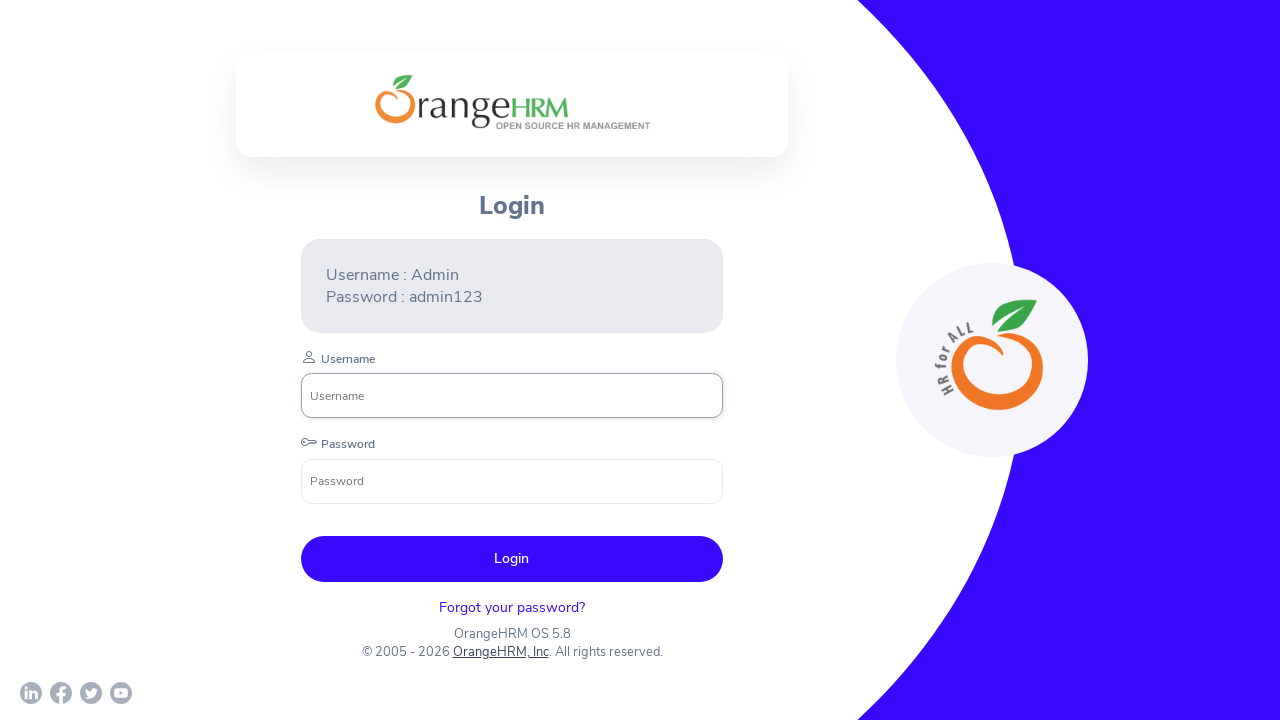

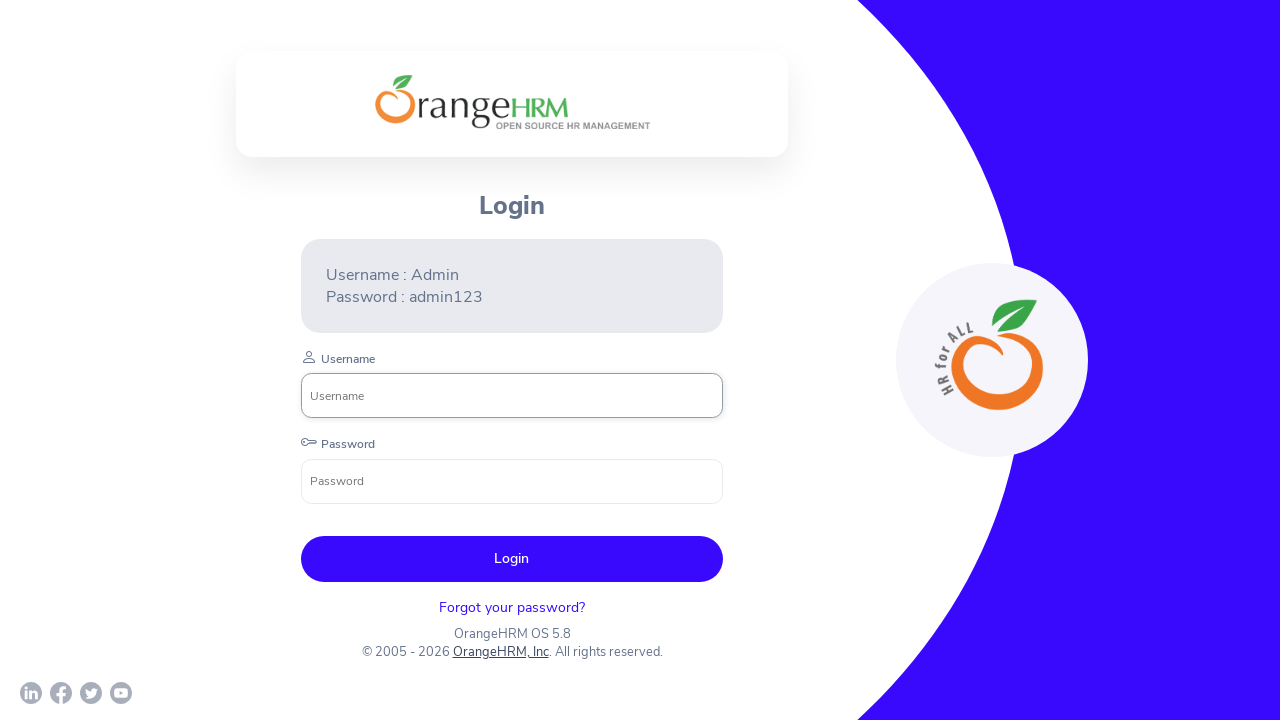